Tests that clicking Clear completed removes completed items from the list

Starting URL: https://demo.playwright.dev/todomvc

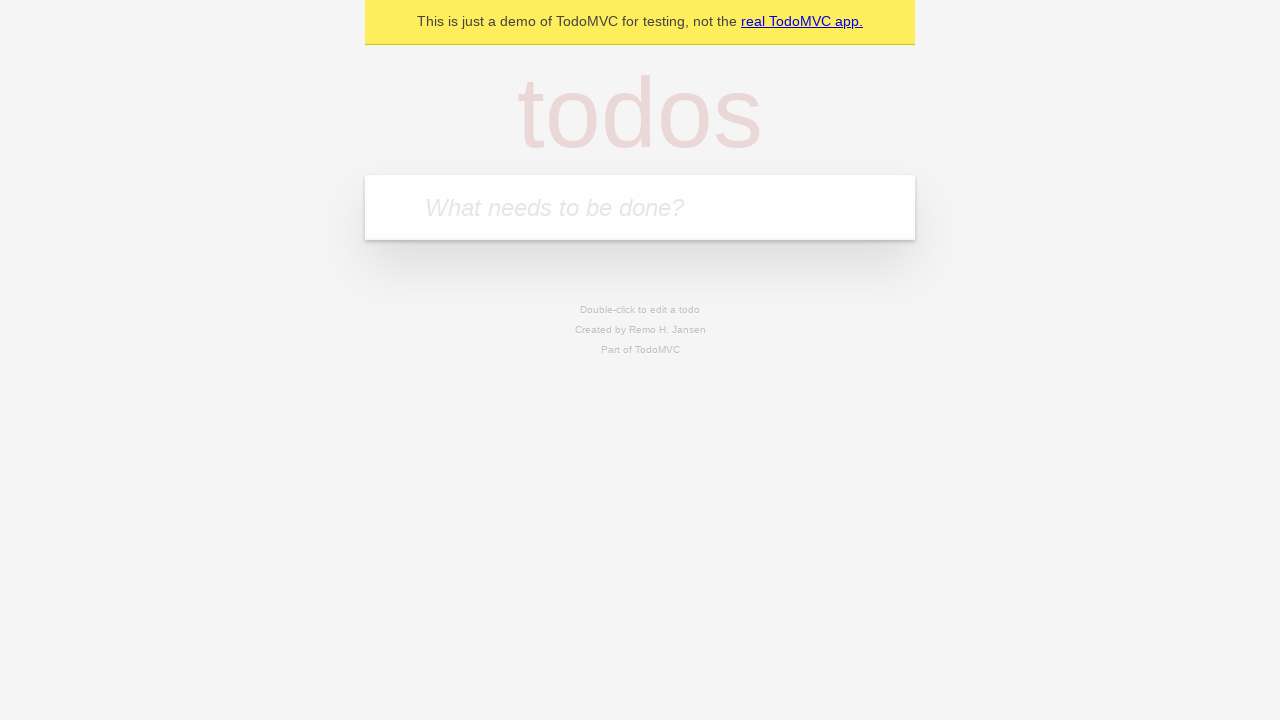

Filled new todo input with 'buy some cheese' on .new-todo
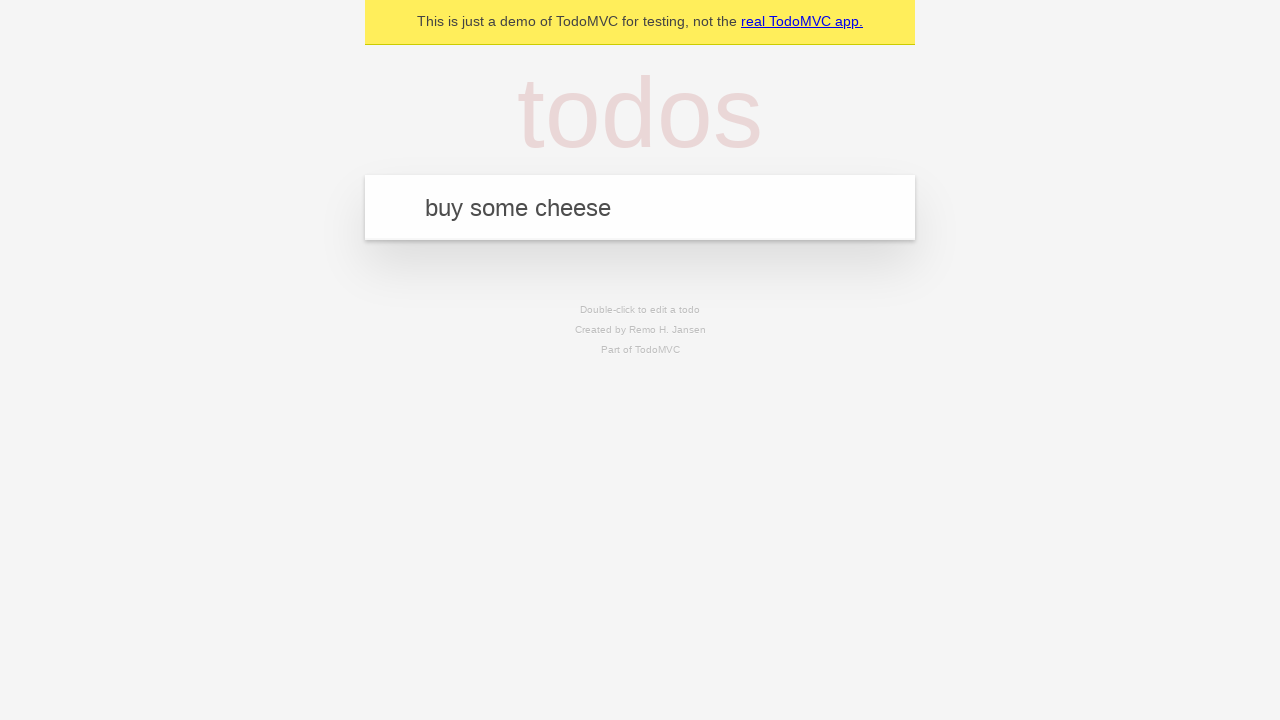

Pressed Enter to add first todo item on .new-todo
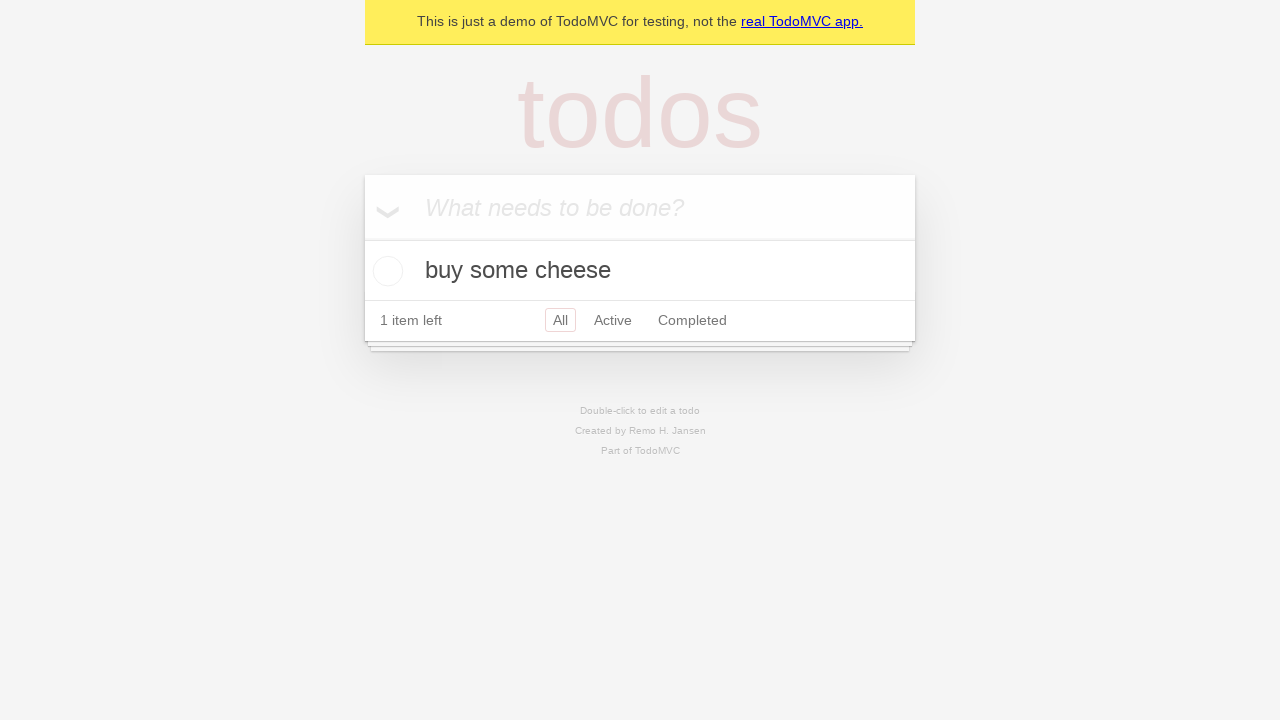

Filled new todo input with 'feed the cat' on .new-todo
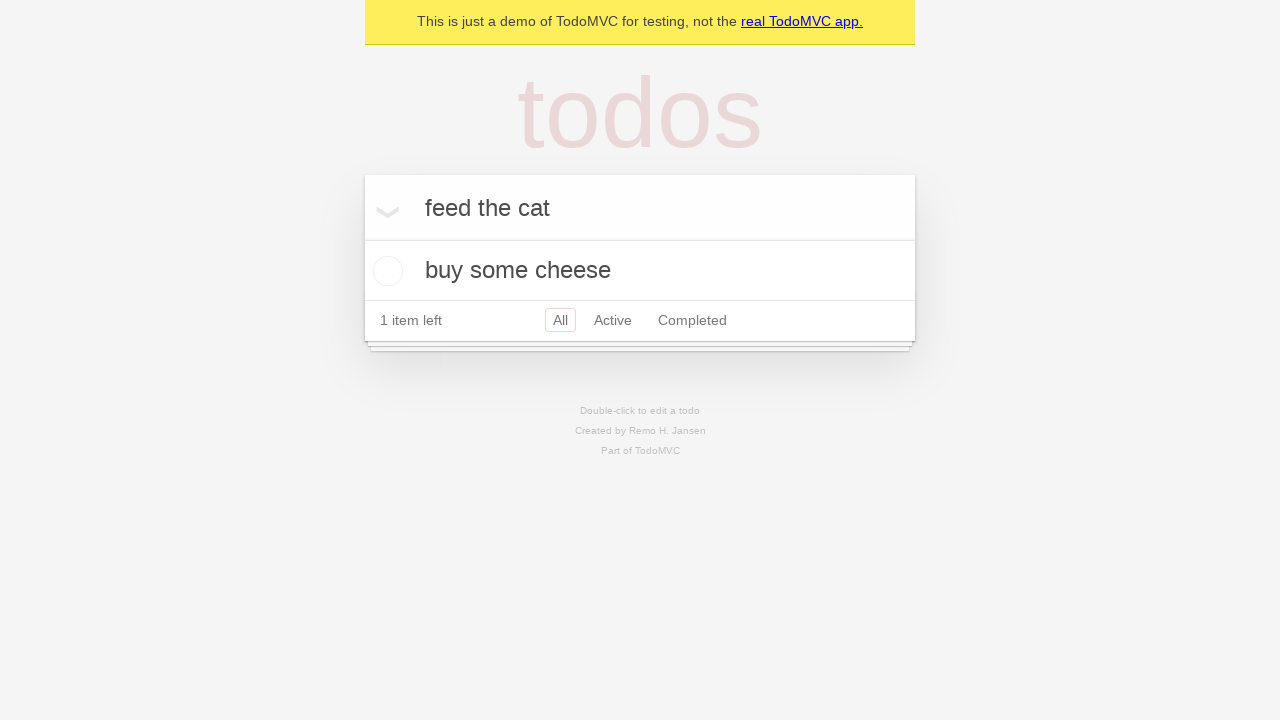

Pressed Enter to add second todo item on .new-todo
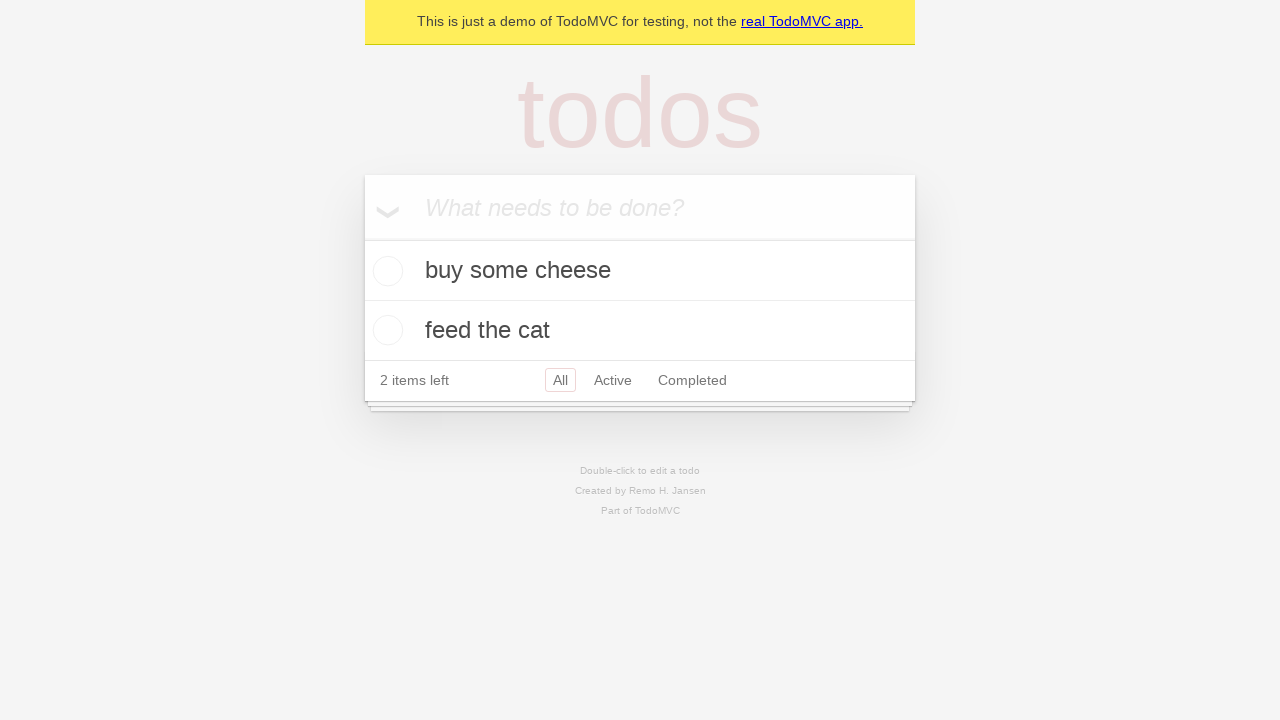

Filled new todo input with 'book a doctors appointment' on .new-todo
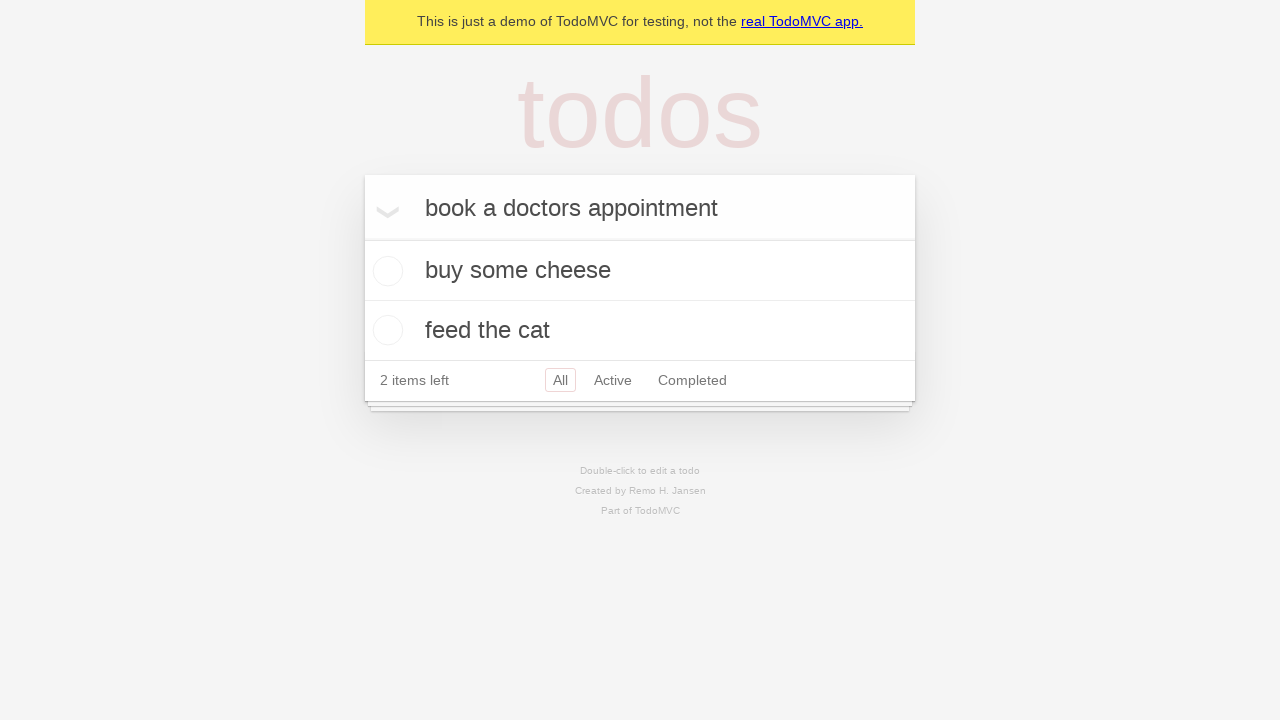

Pressed Enter to add third todo item on .new-todo
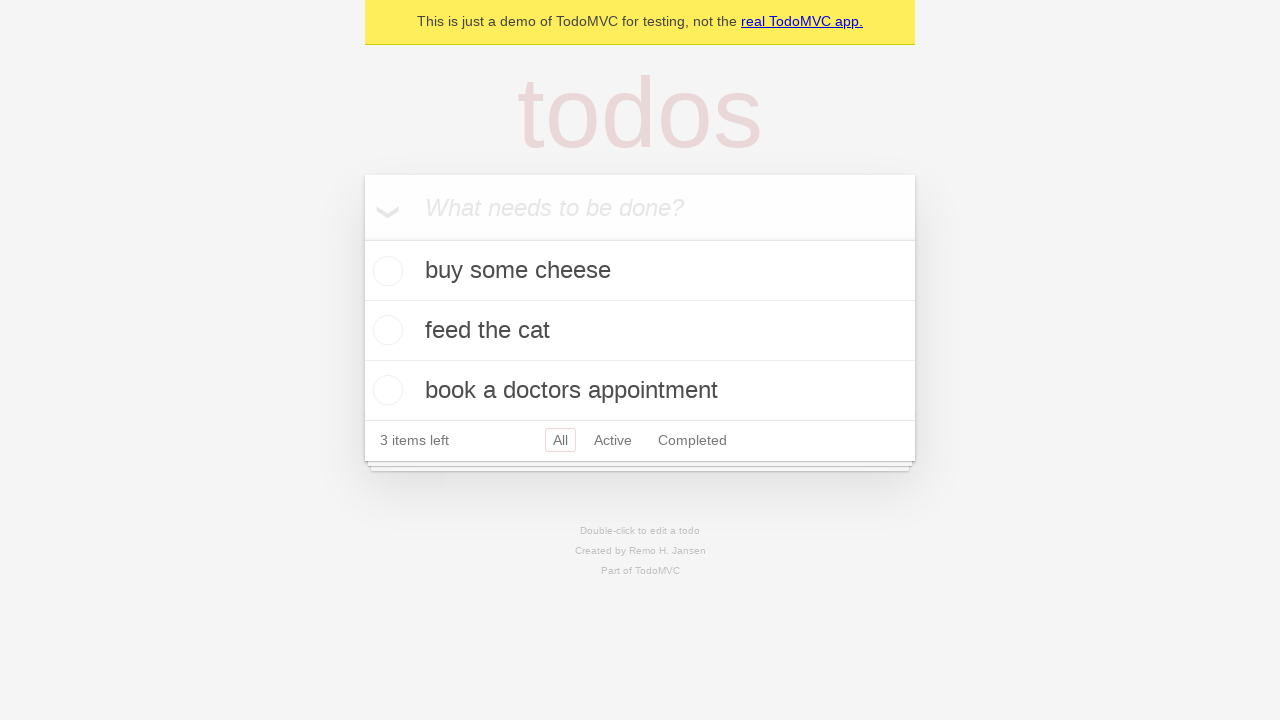

Checked the second todo item as completed at (385, 330) on .todo-list li >> nth=1 >> .toggle
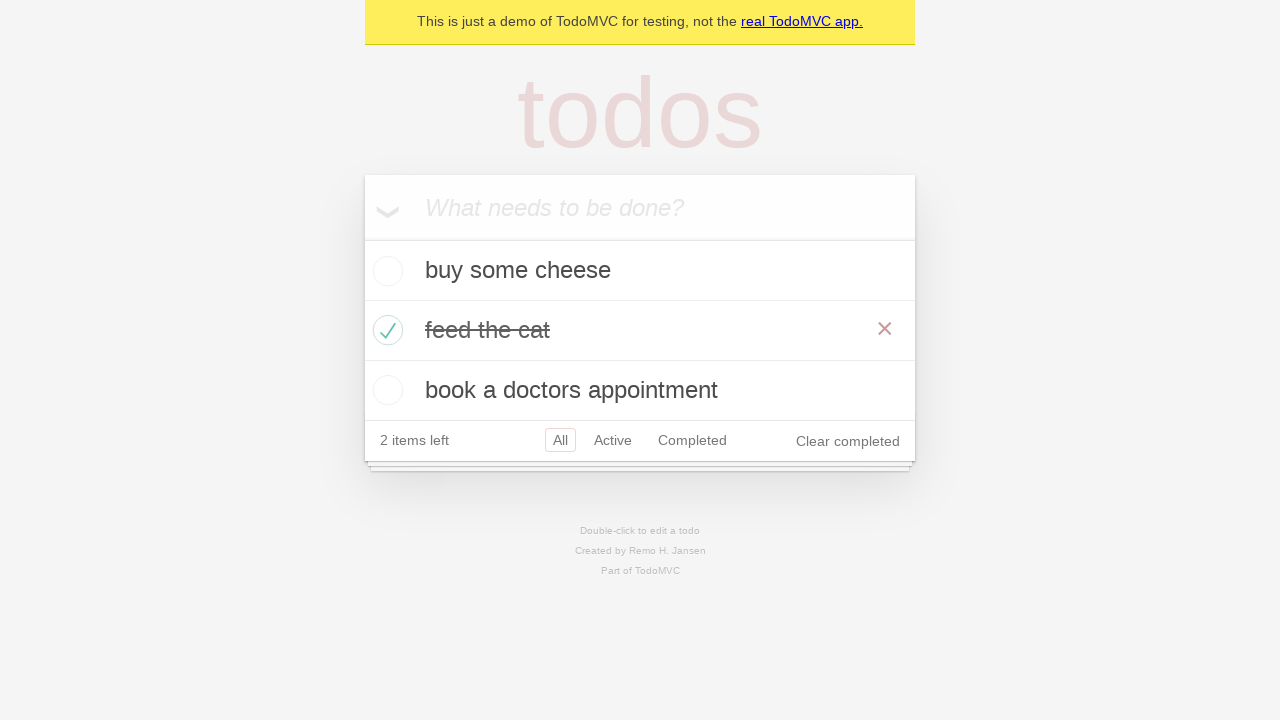

Clicked 'Clear completed' button to remove completed items at (848, 441) on .clear-completed
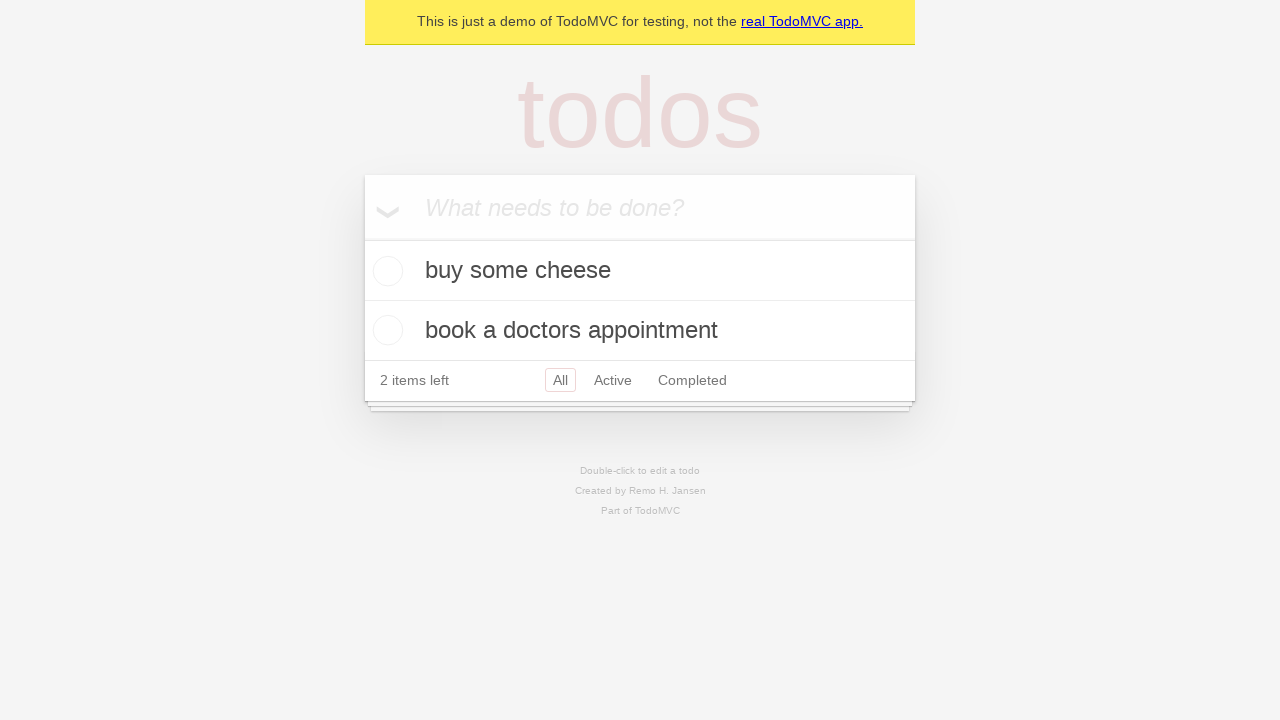

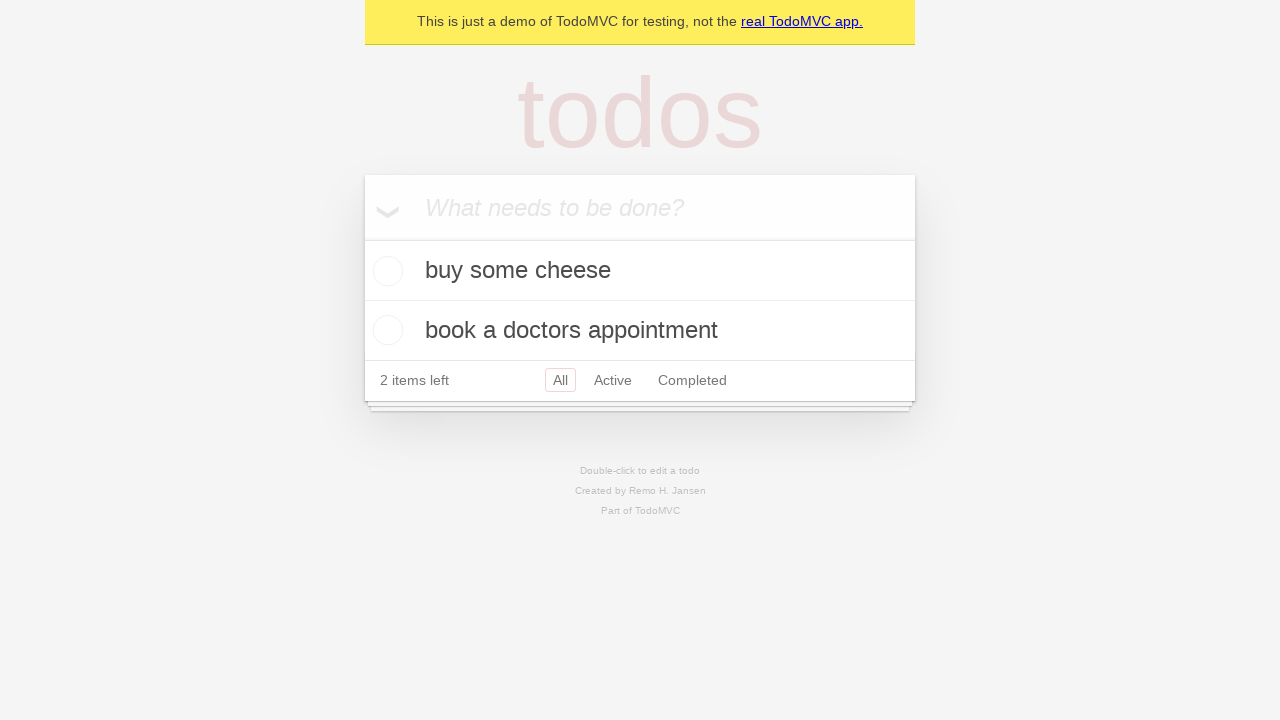